Tests multiple window handling by clicking on the Multiple Windows tab and then clicking a button that opens multiple new browser windows

Starting URL: https://demo.automationtesting.in/Windows.html

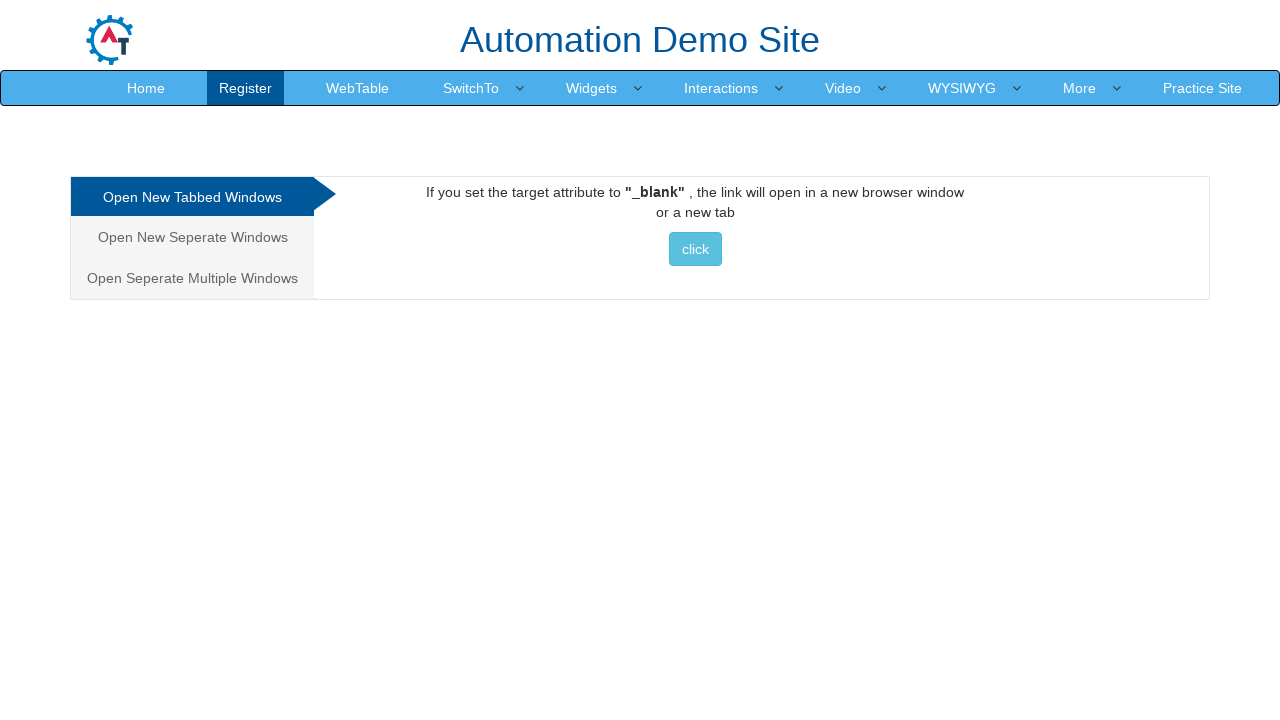

Clicked on 'Multiple Windows' tab at (192, 278) on xpath=//*[contains(text(),'Multiple Windows')]
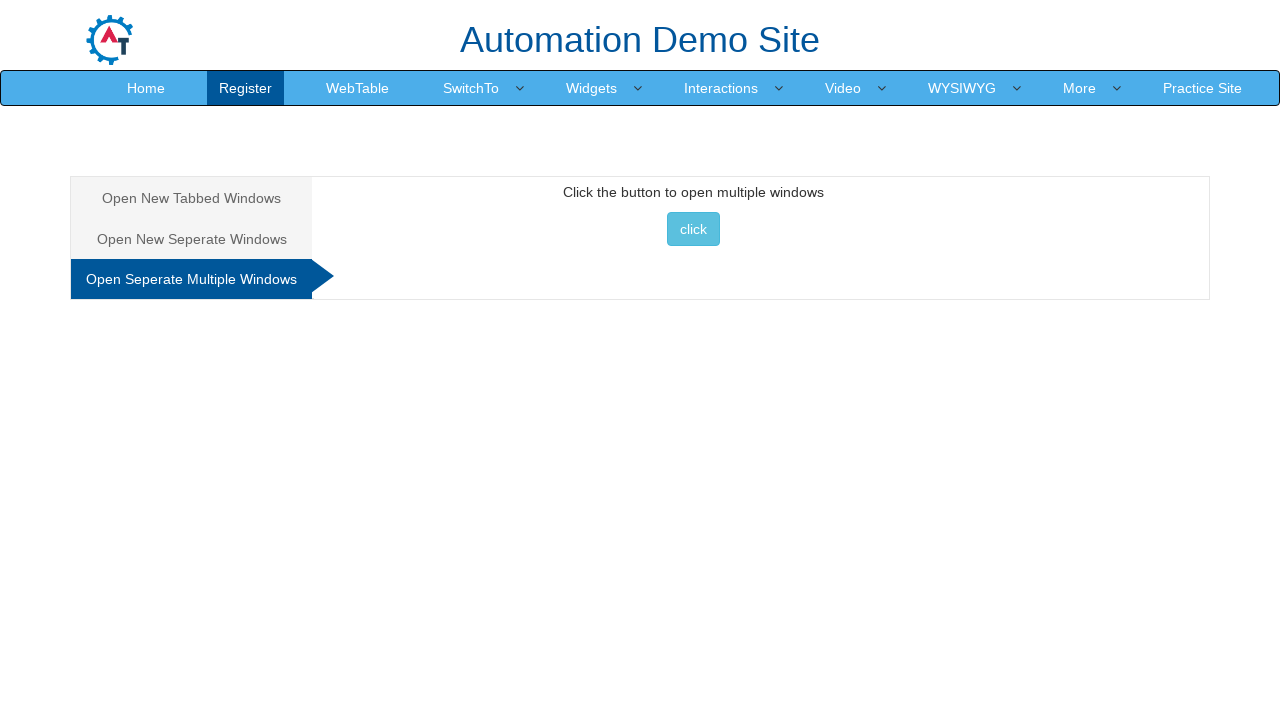

Waited for tab content to load
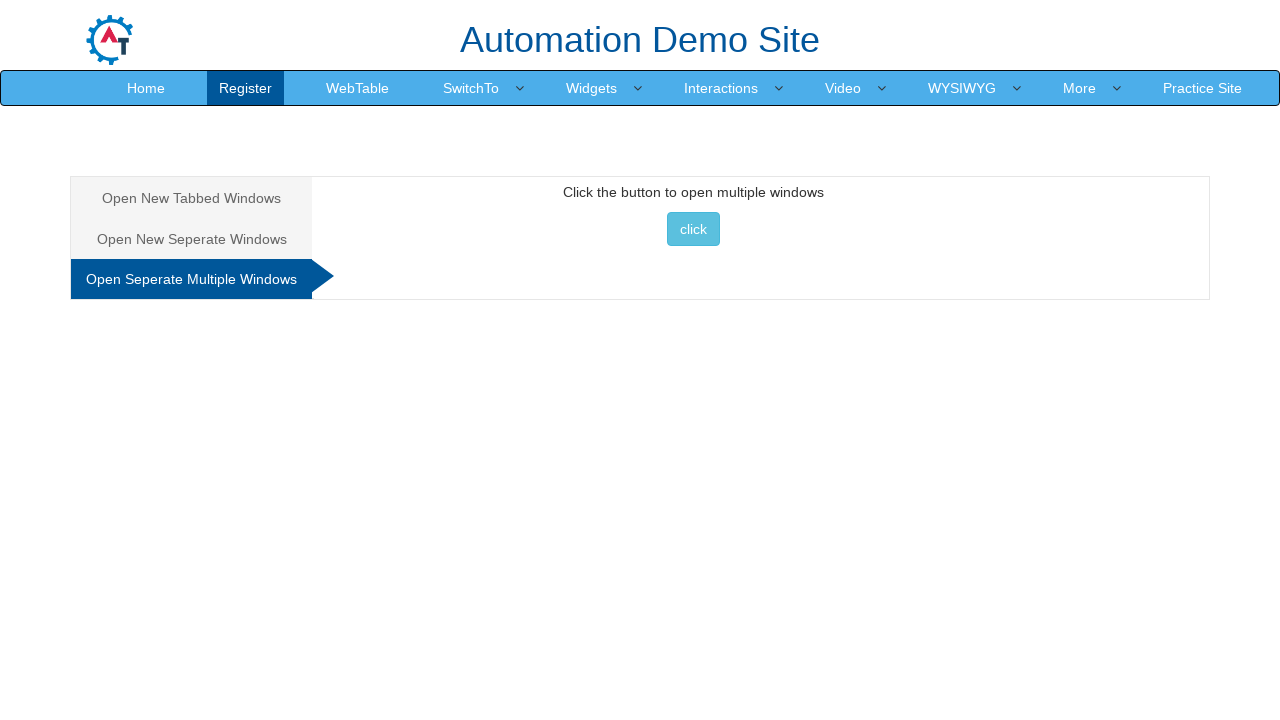

Clicked button to open multiple windows at (693, 229) on #Multiple button
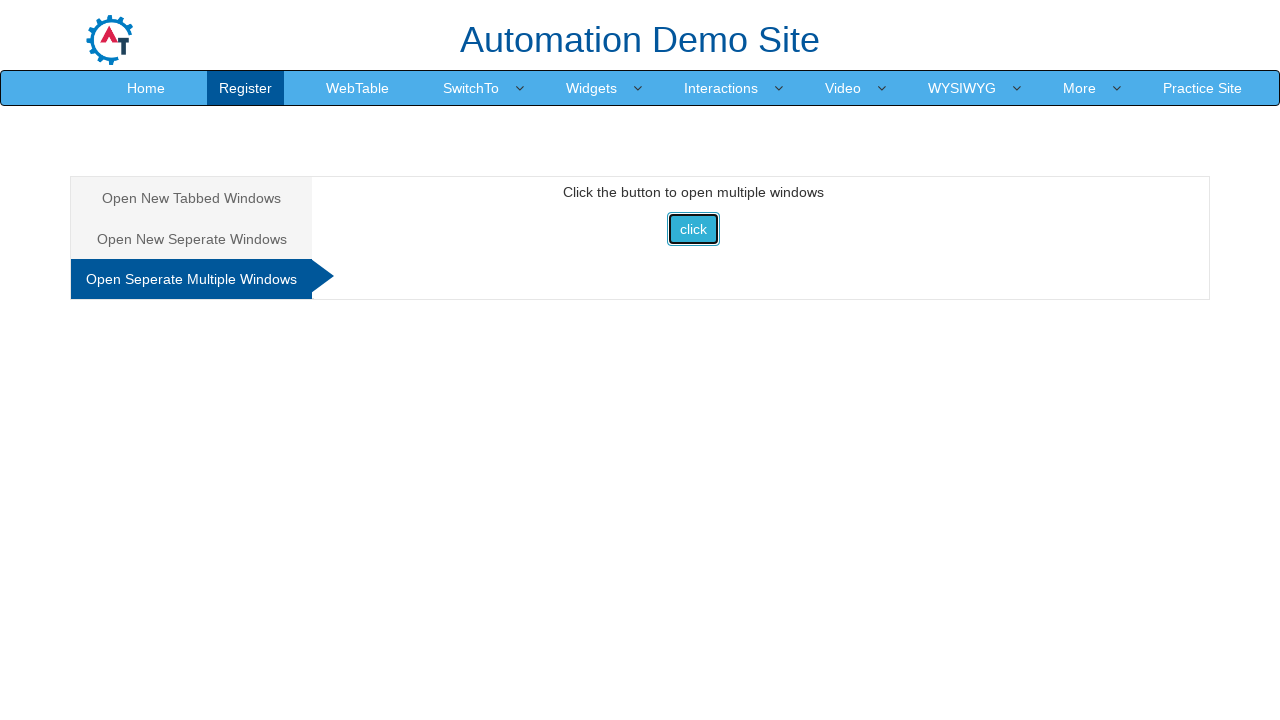

Waited for new windows to open
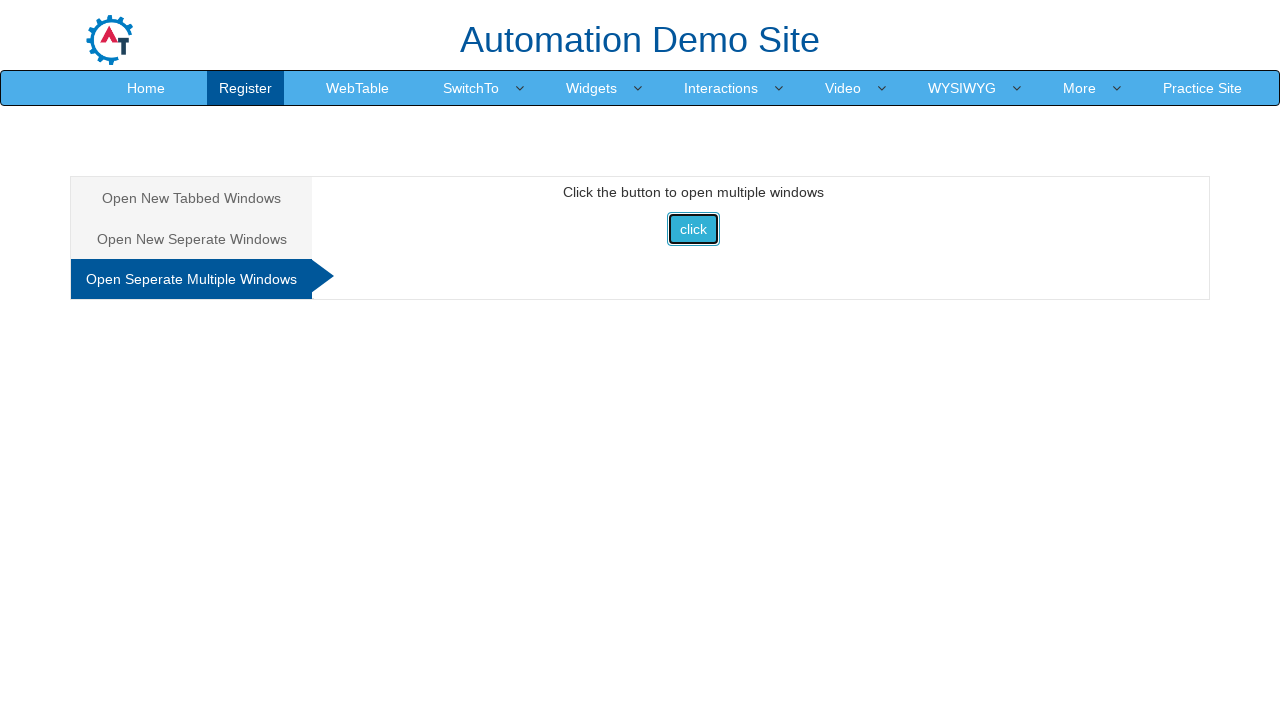

Retrieved all open windows - total count: 3
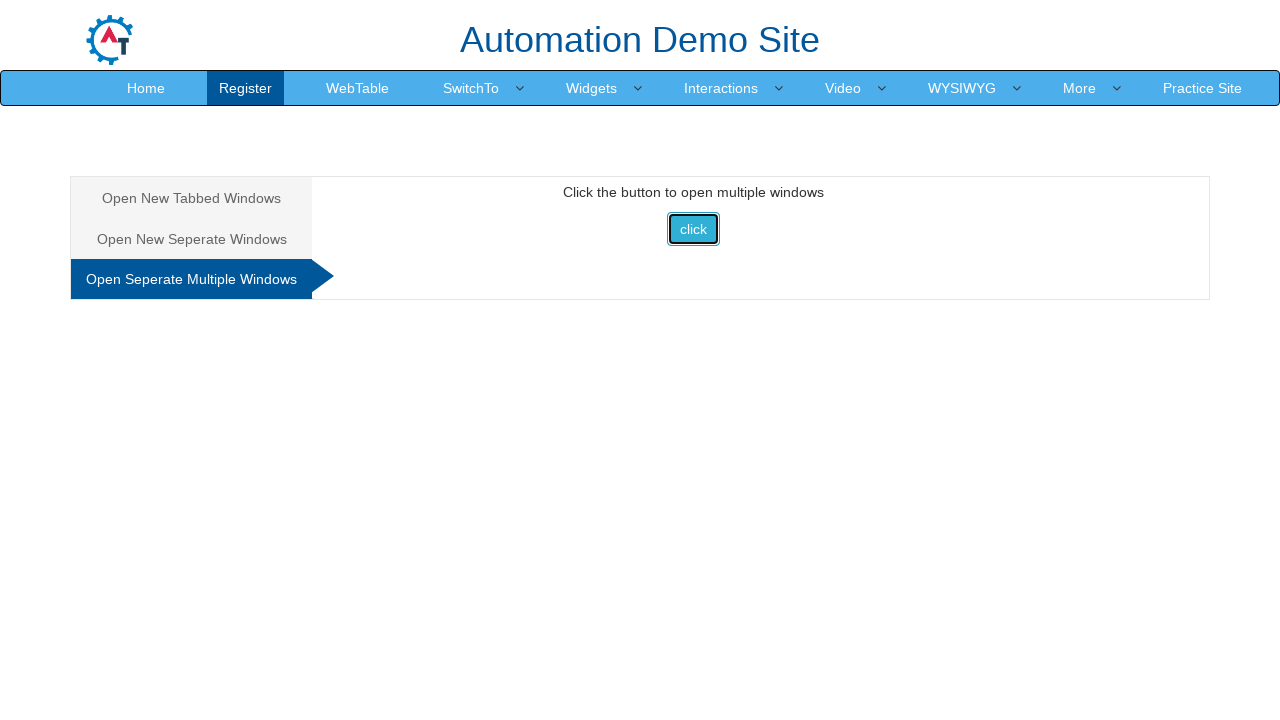

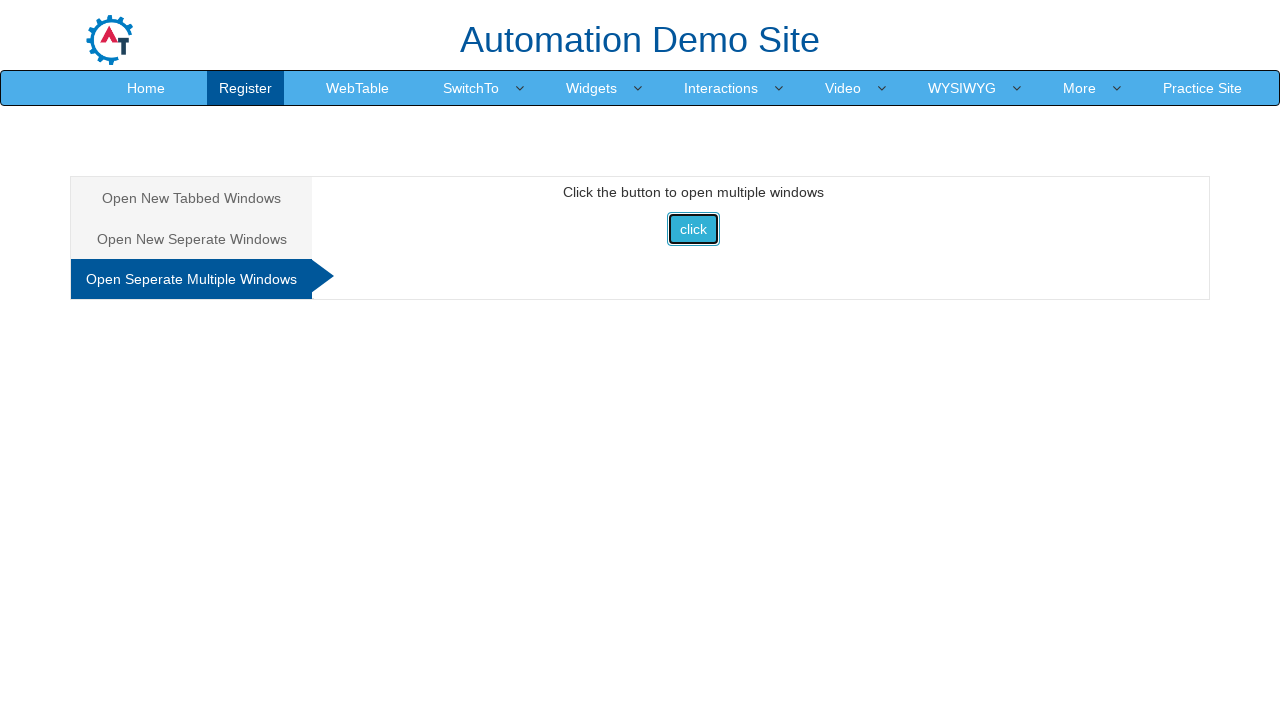